Tests marking individual items as complete by creating two items and checking them

Starting URL: https://demo.playwright.dev/todomvc

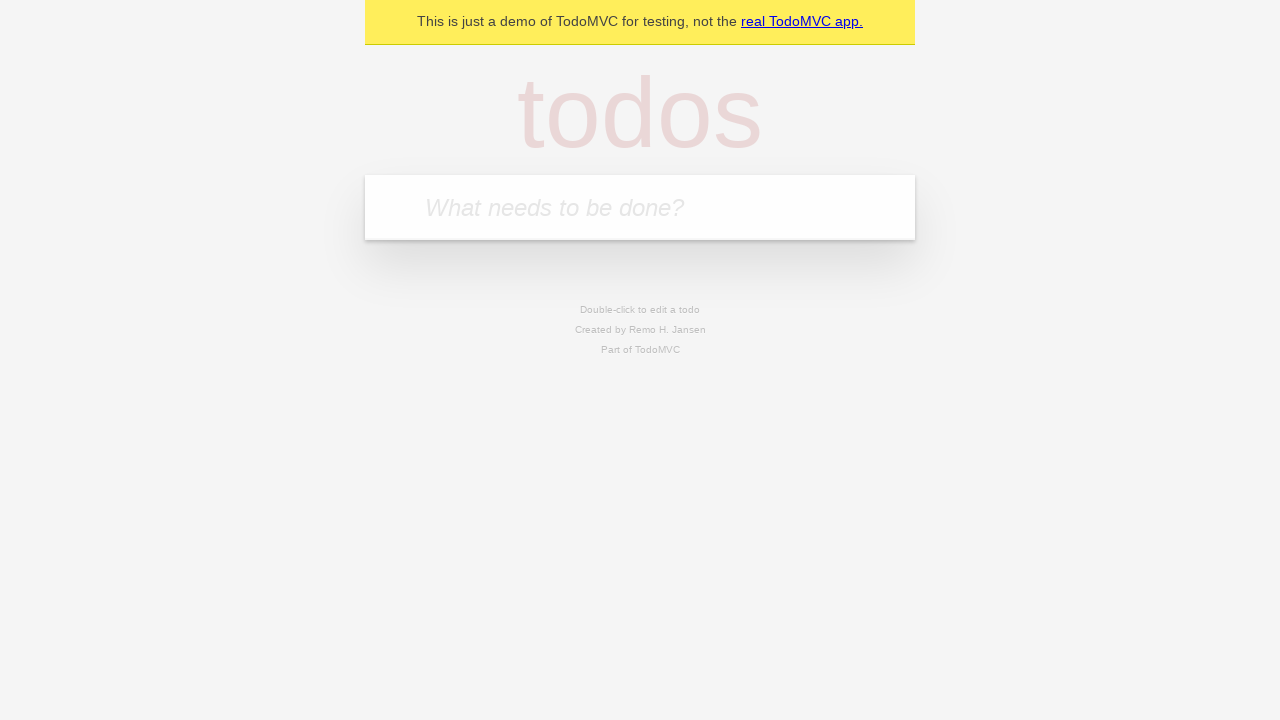

Filled new todo input with 'buy some cheese' on .new-todo
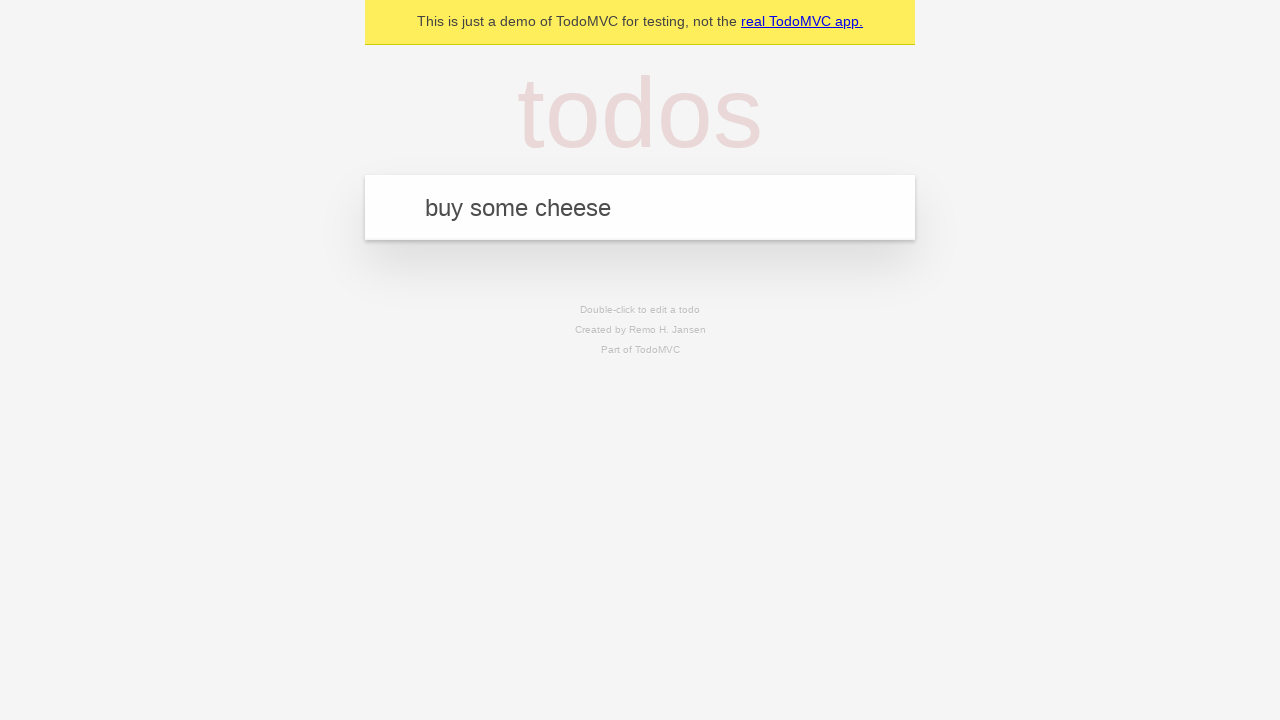

Pressed Enter to create first todo item on .new-todo
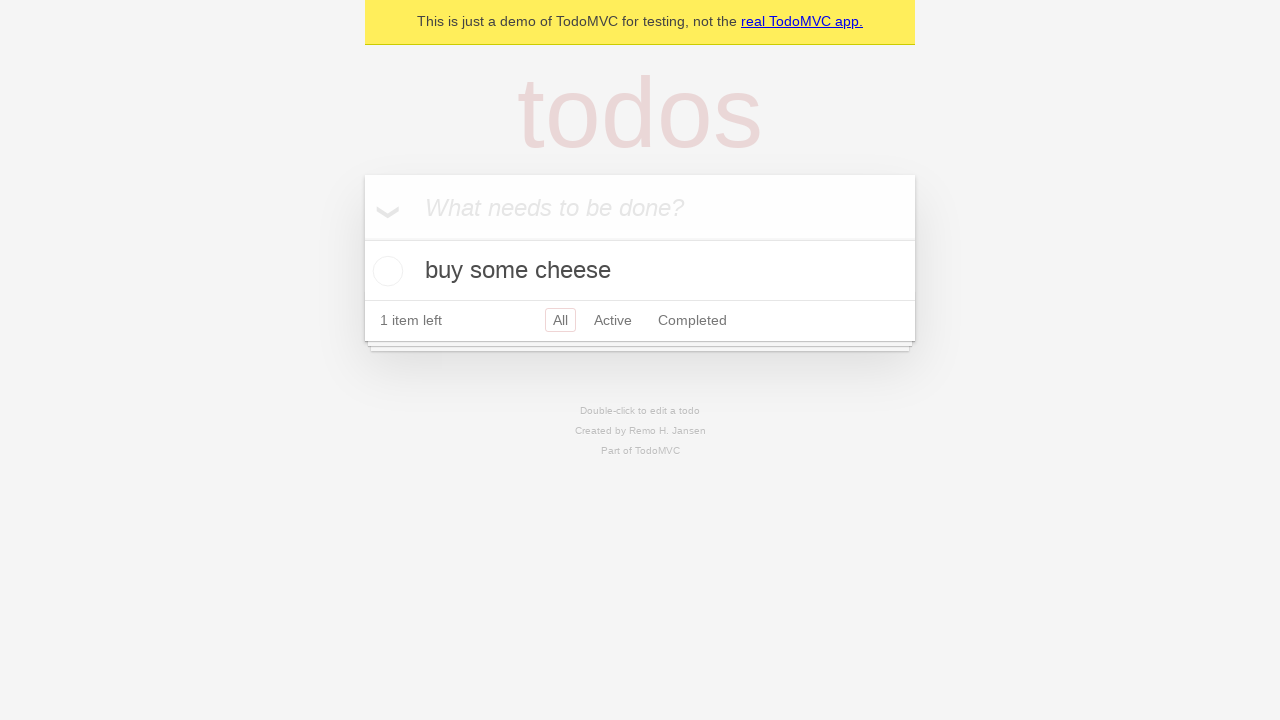

Filled new todo input with 'feed the cat' on .new-todo
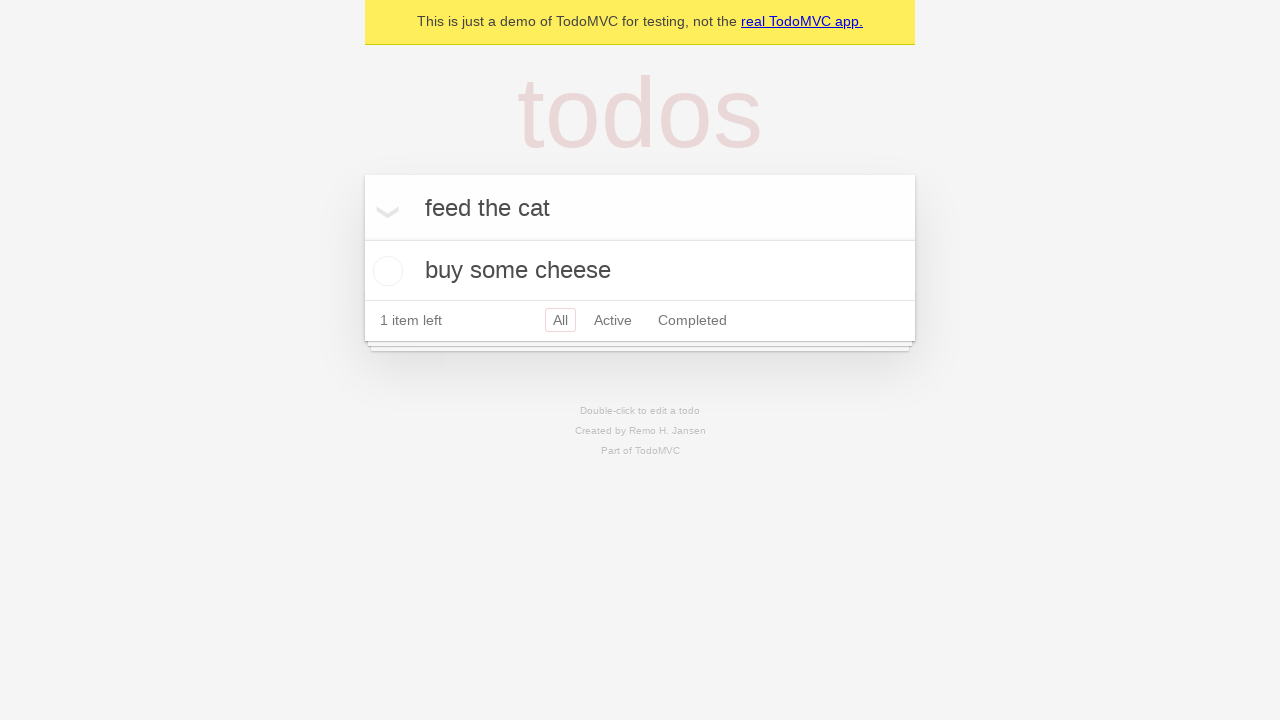

Pressed Enter to create second todo item on .new-todo
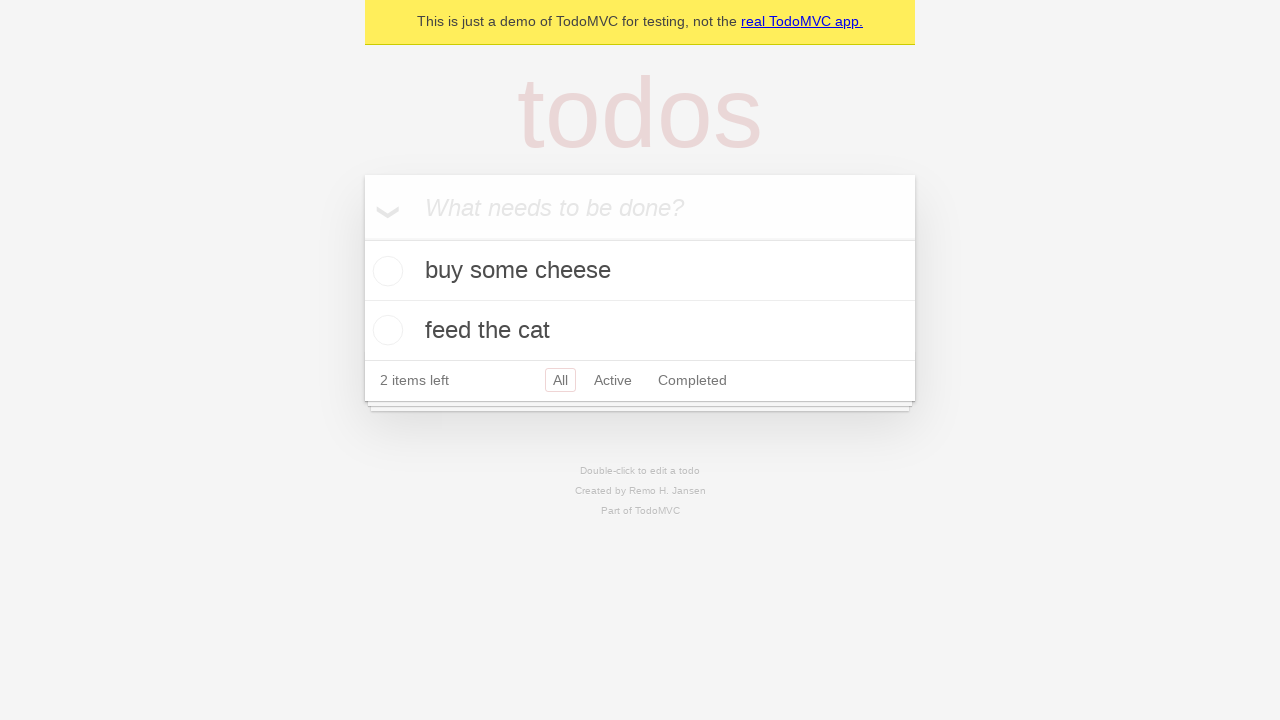

Waited for second todo item to load
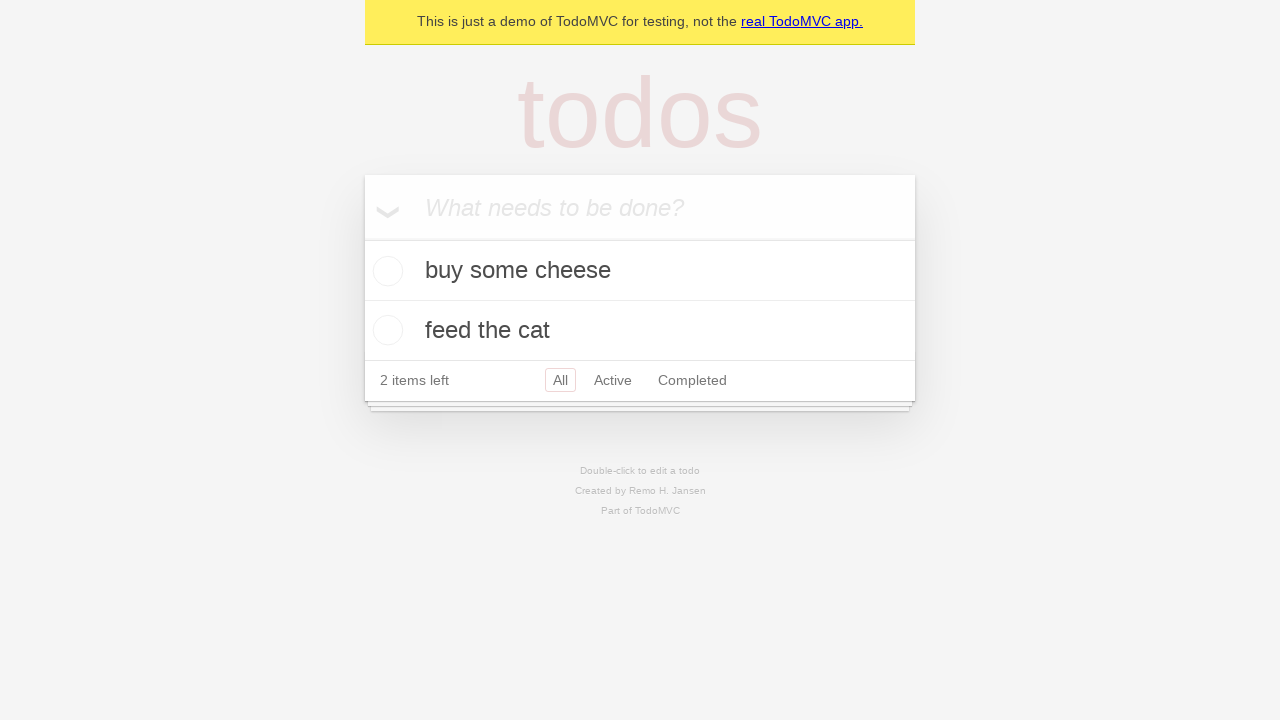

Selected first todo item element
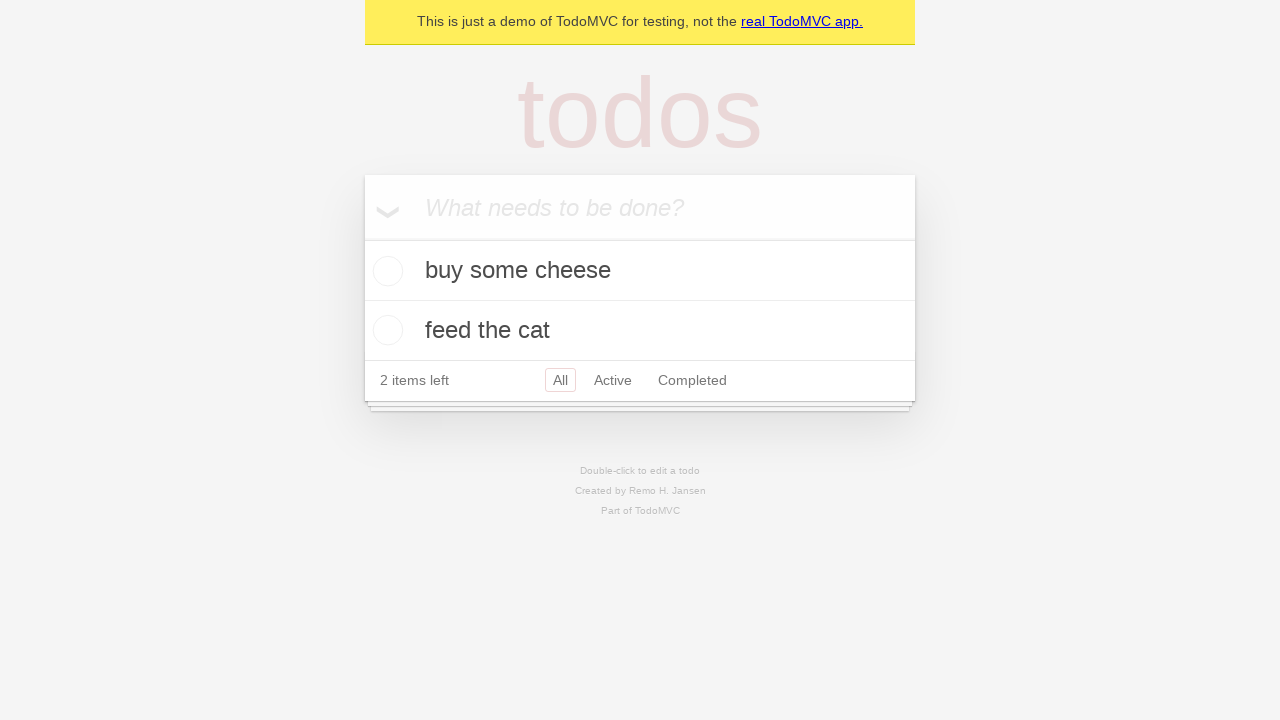

Checked first todo item as complete at (385, 271) on .todo-list li >> nth=0 >> .toggle
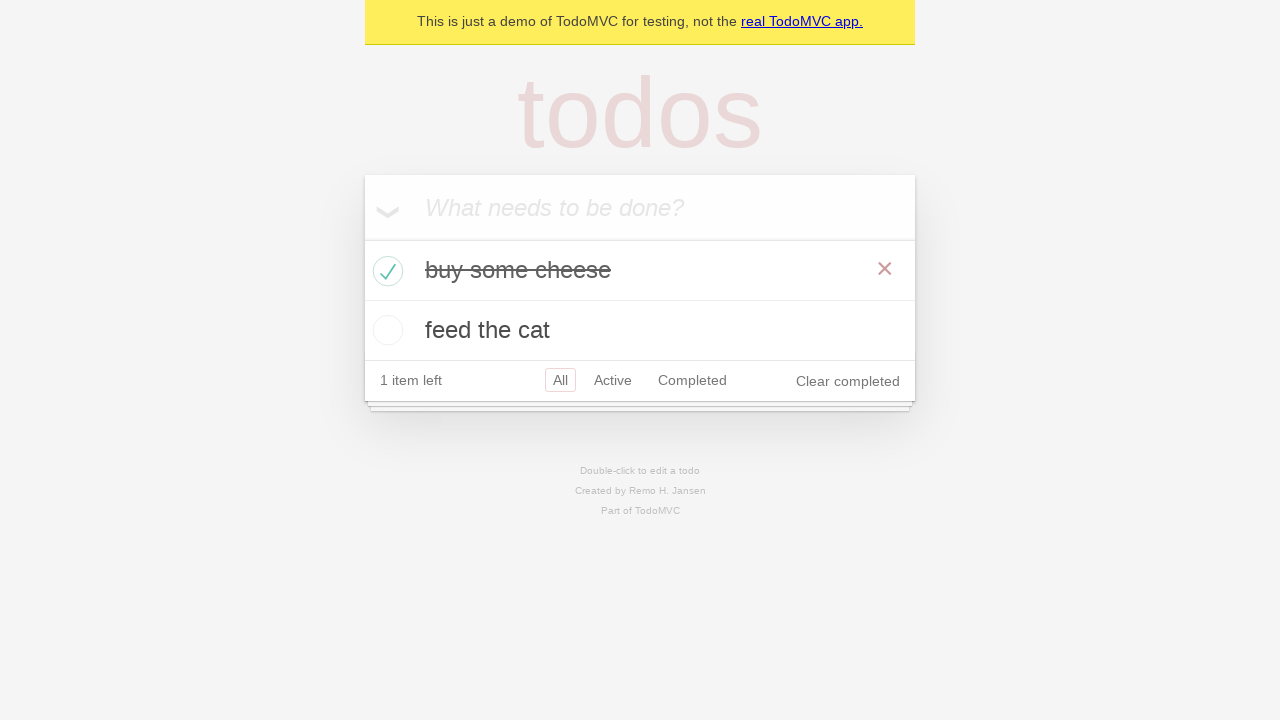

Selected second todo item element
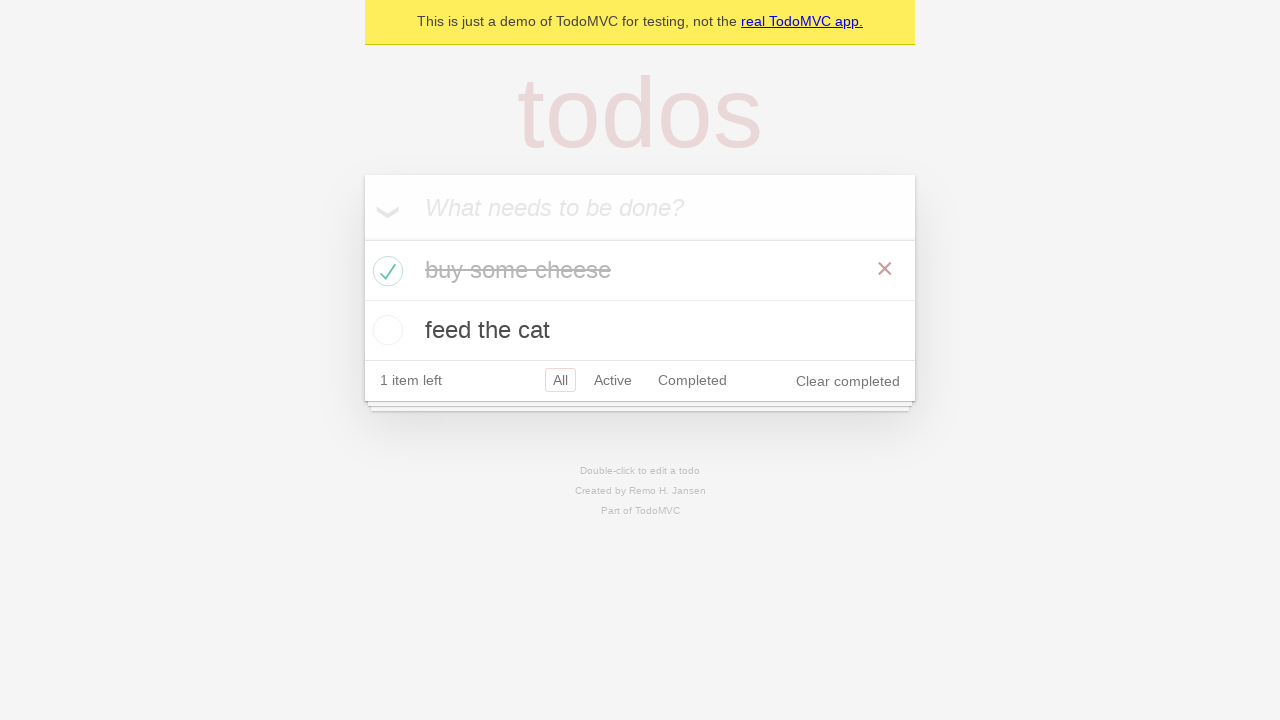

Checked second todo item as complete at (385, 330) on .todo-list li >> nth=1 >> .toggle
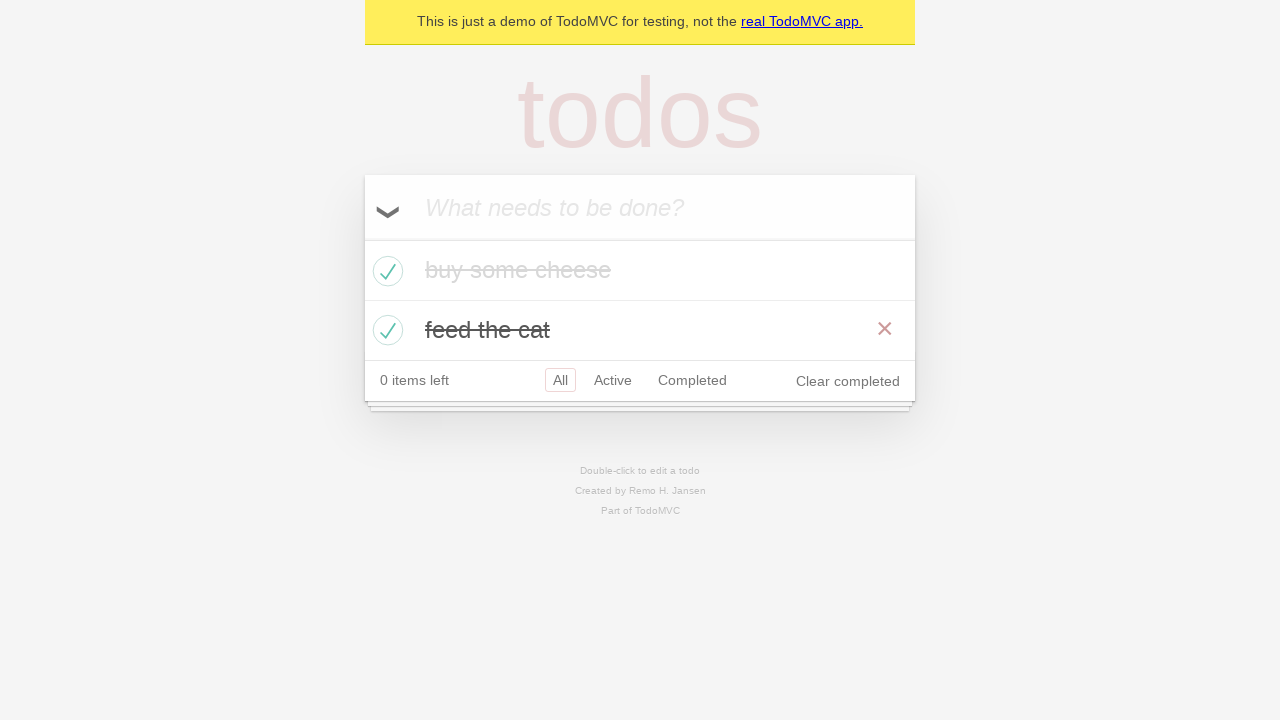

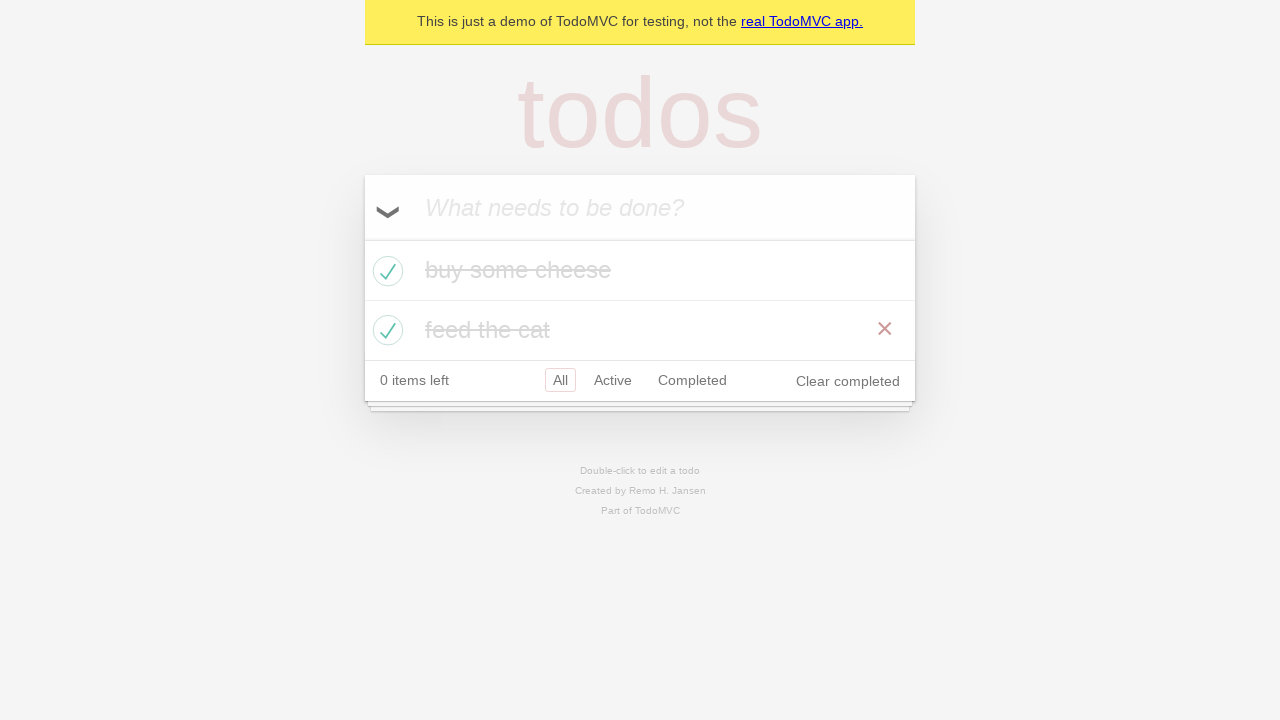